Tests the Add/Remove Elements page by adding a specified number of Delete buttons and then removing some, verifying the count at each step.

Starting URL: https://the-internet.herokuapp.com/

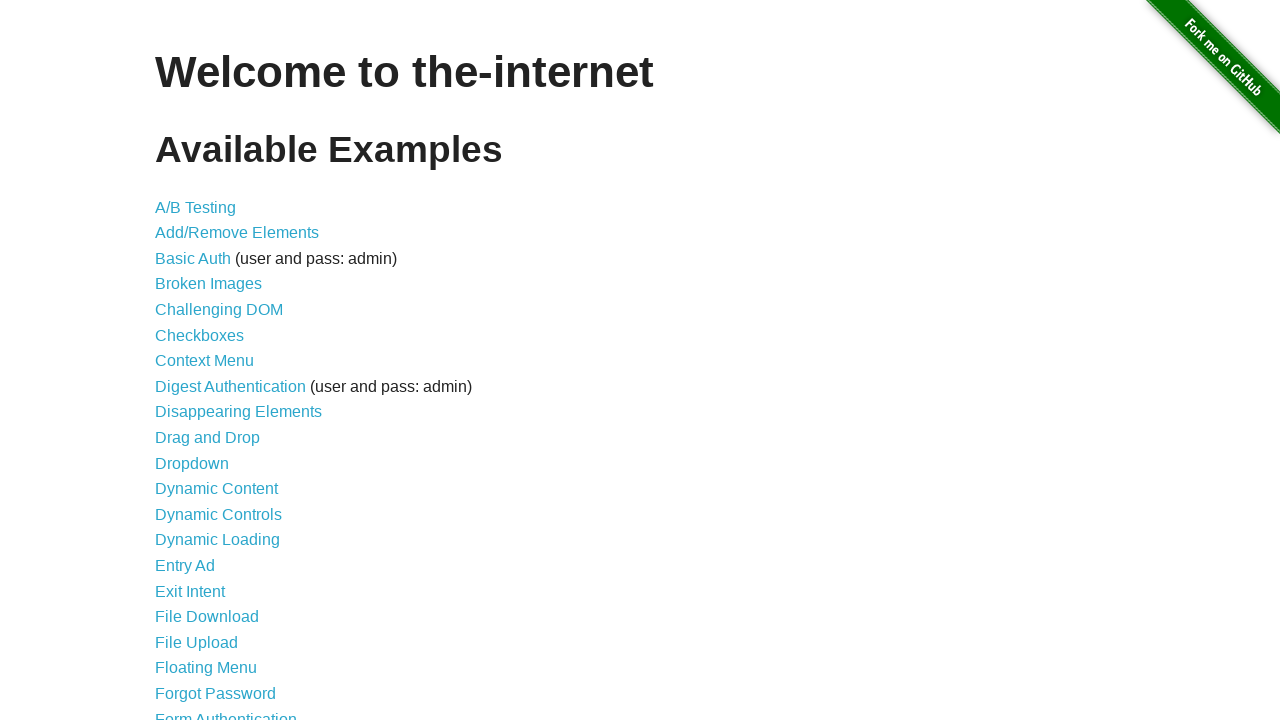

Clicked on Add/Remove Elements link at (237, 233) on xpath=//a[@href='/add_remove_elements/']
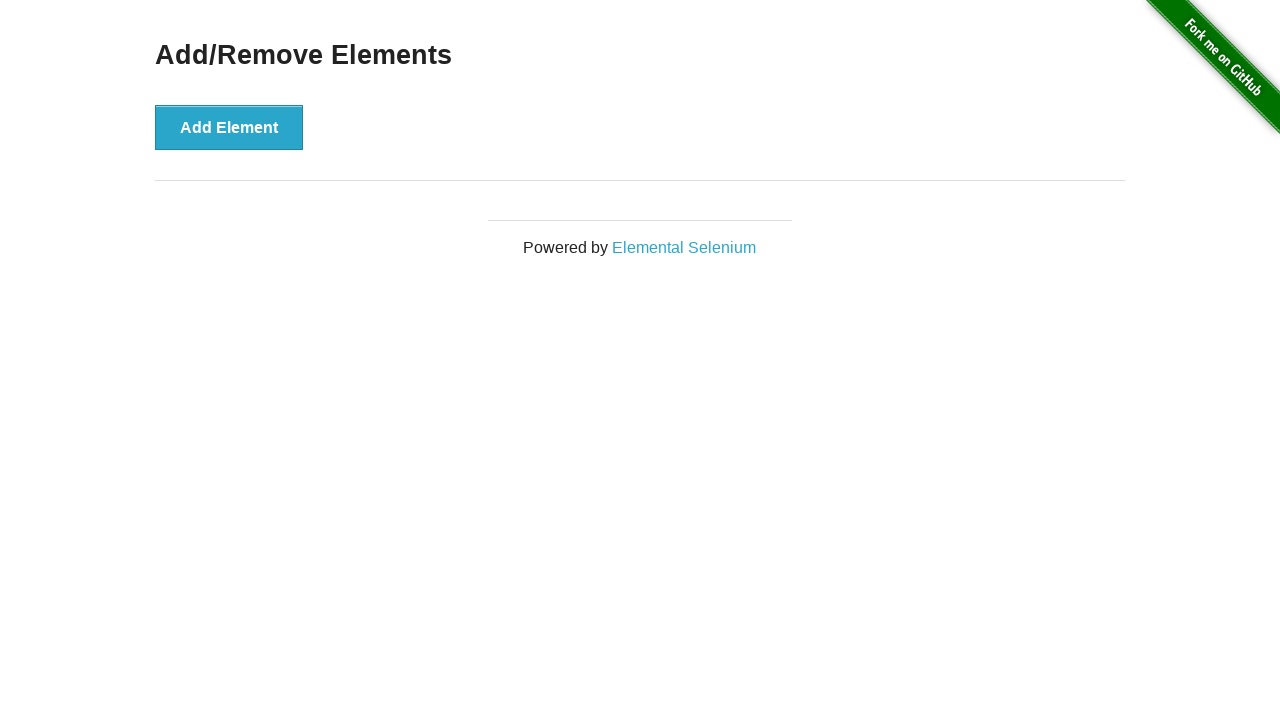

Clicked Add Element button (iteration 1) at (229, 127) on xpath=//button[text()='Add Element']
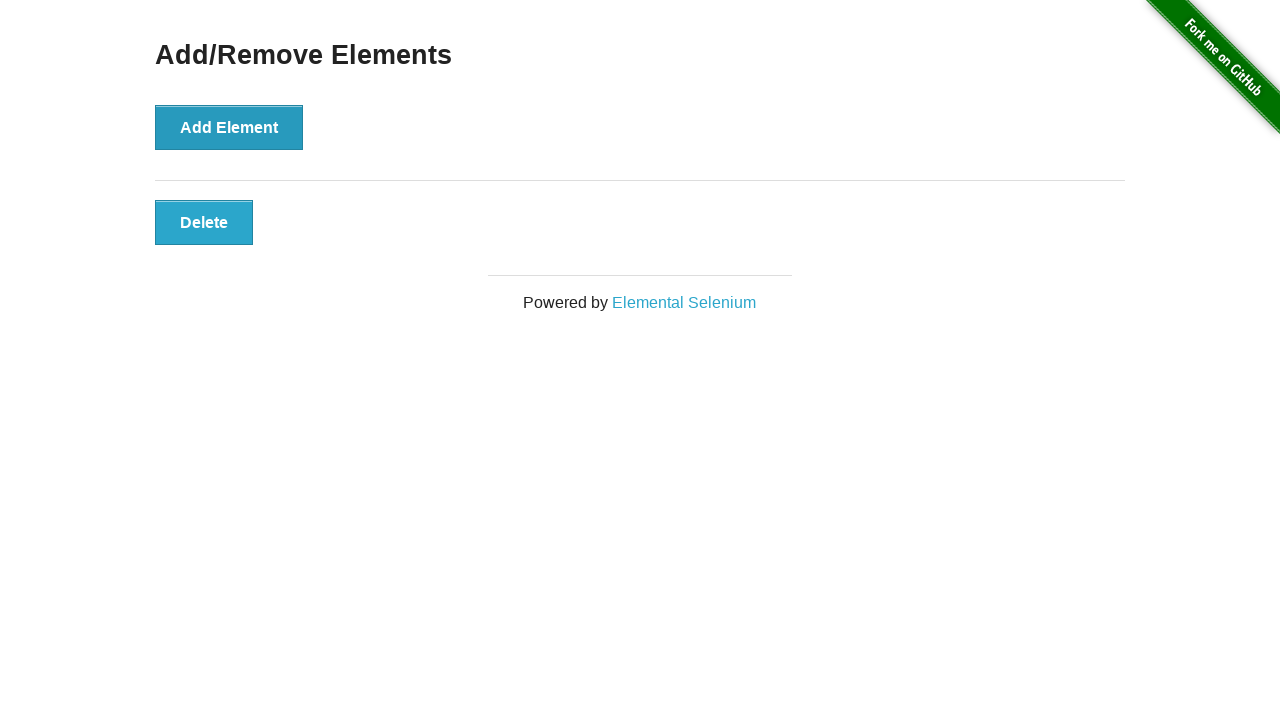

Added element #1, total Delete buttons: 1
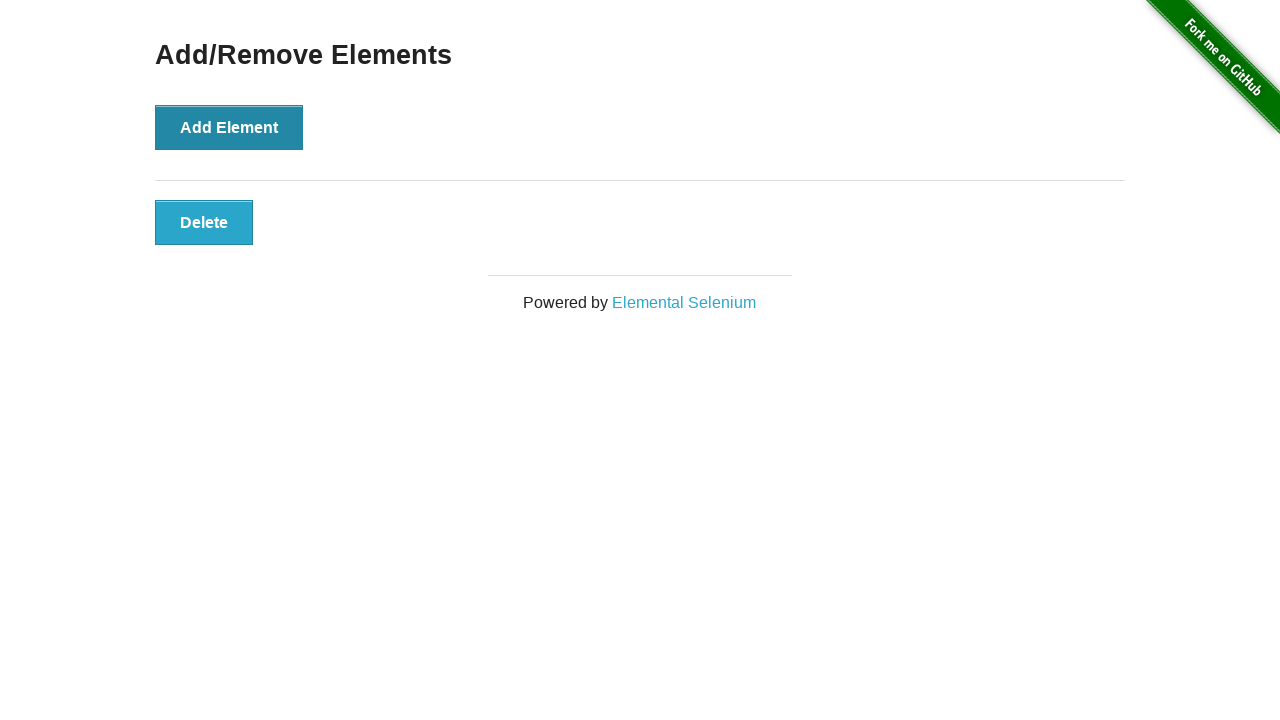

Clicked Add Element button (iteration 2) at (229, 127) on xpath=//button[text()='Add Element']
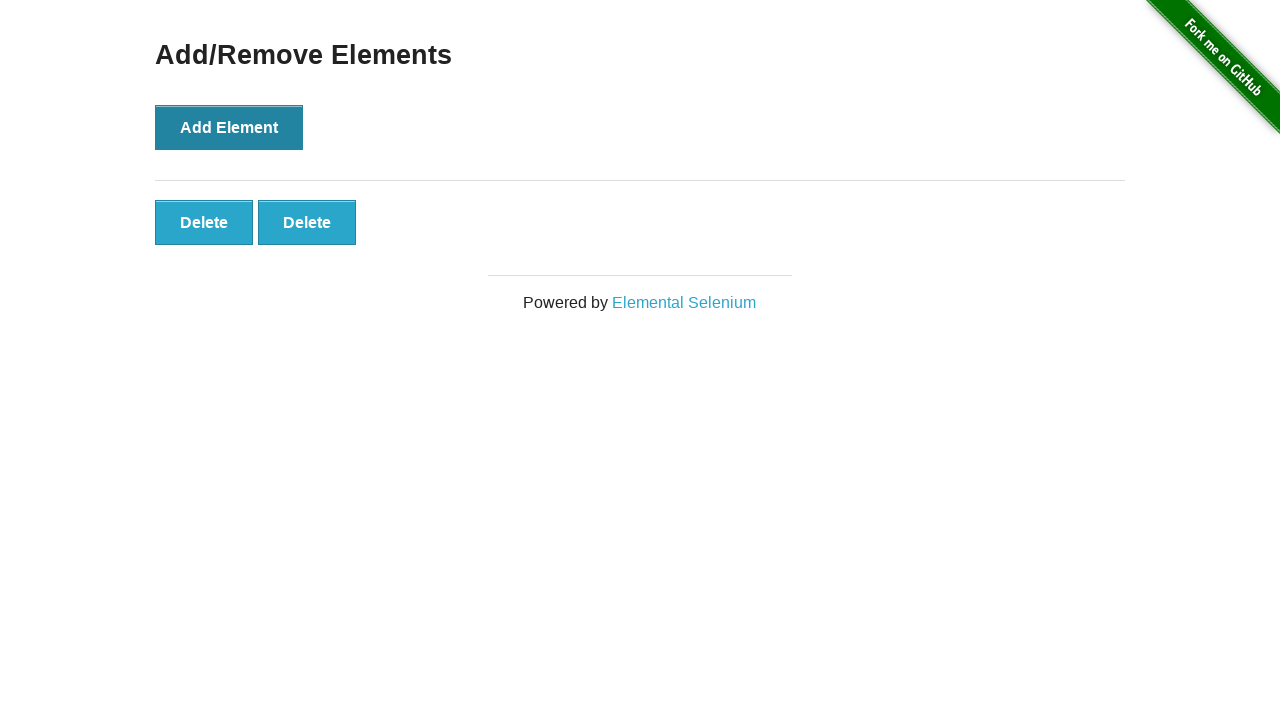

Added element #2, total Delete buttons: 2
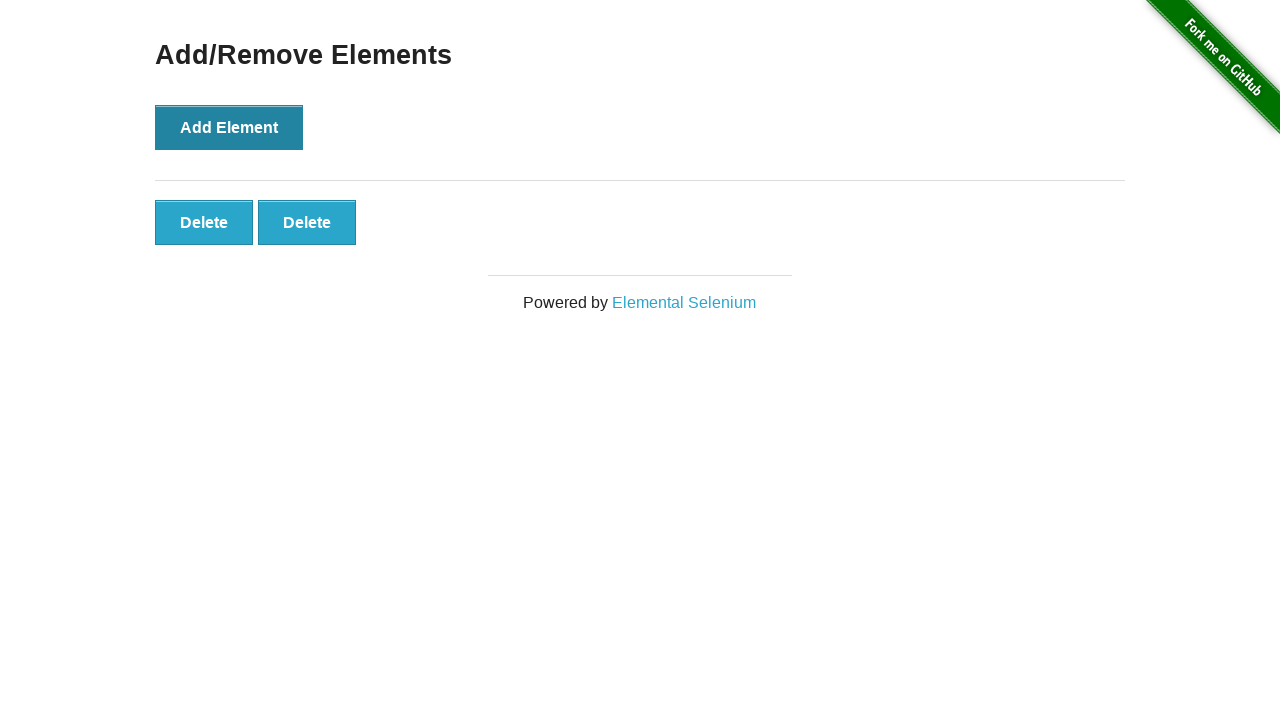

Clicked Add Element button (iteration 3) at (229, 127) on xpath=//button[text()='Add Element']
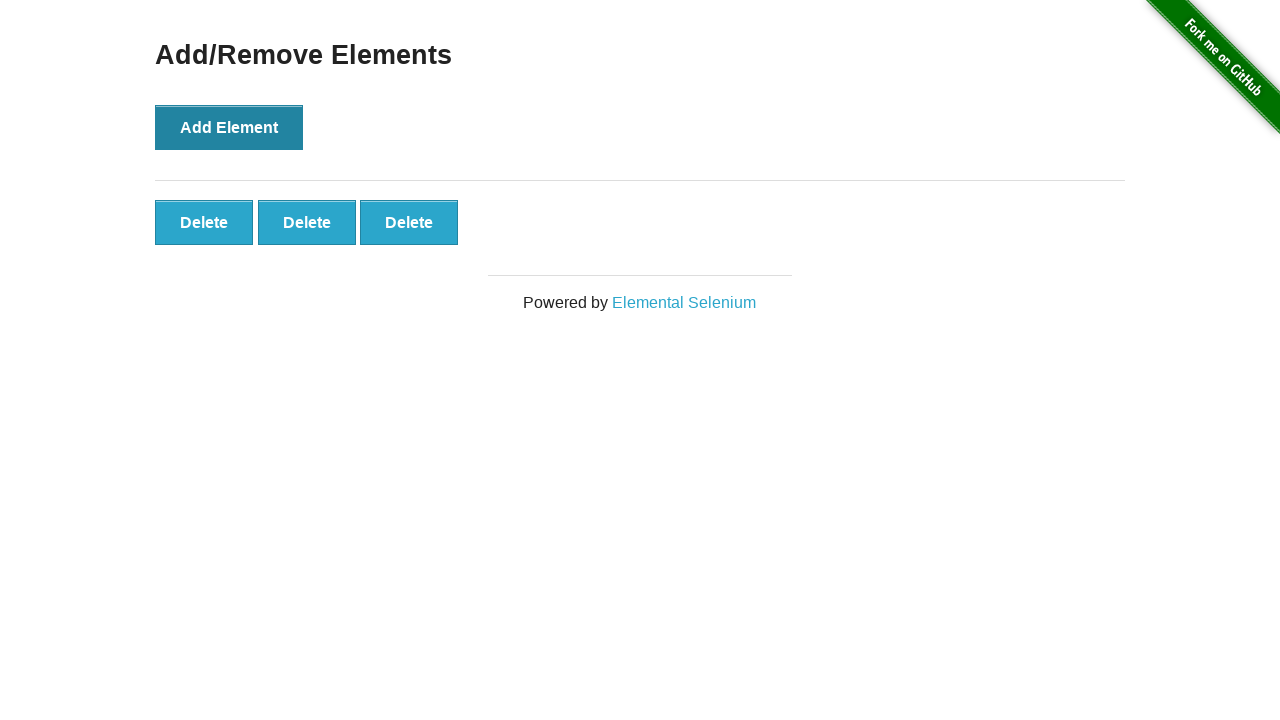

Added element #3, total Delete buttons: 3
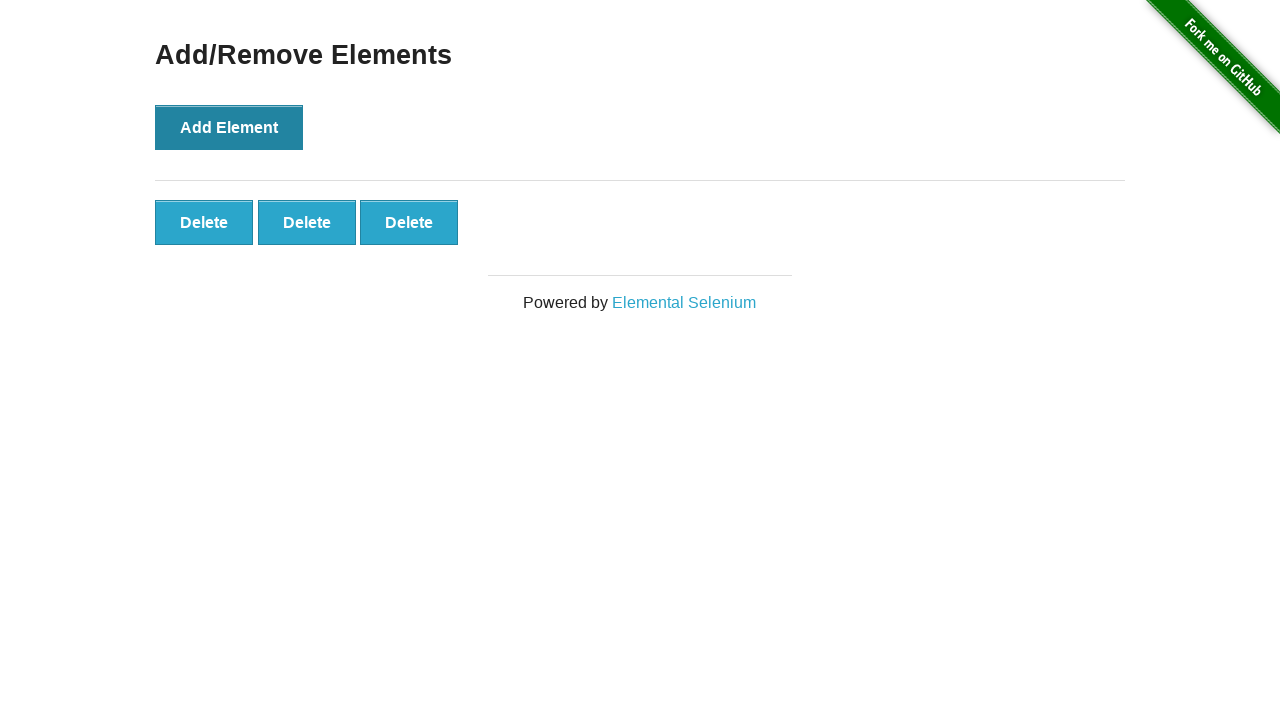

Clicked Add Element button (iteration 4) at (229, 127) on xpath=//button[text()='Add Element']
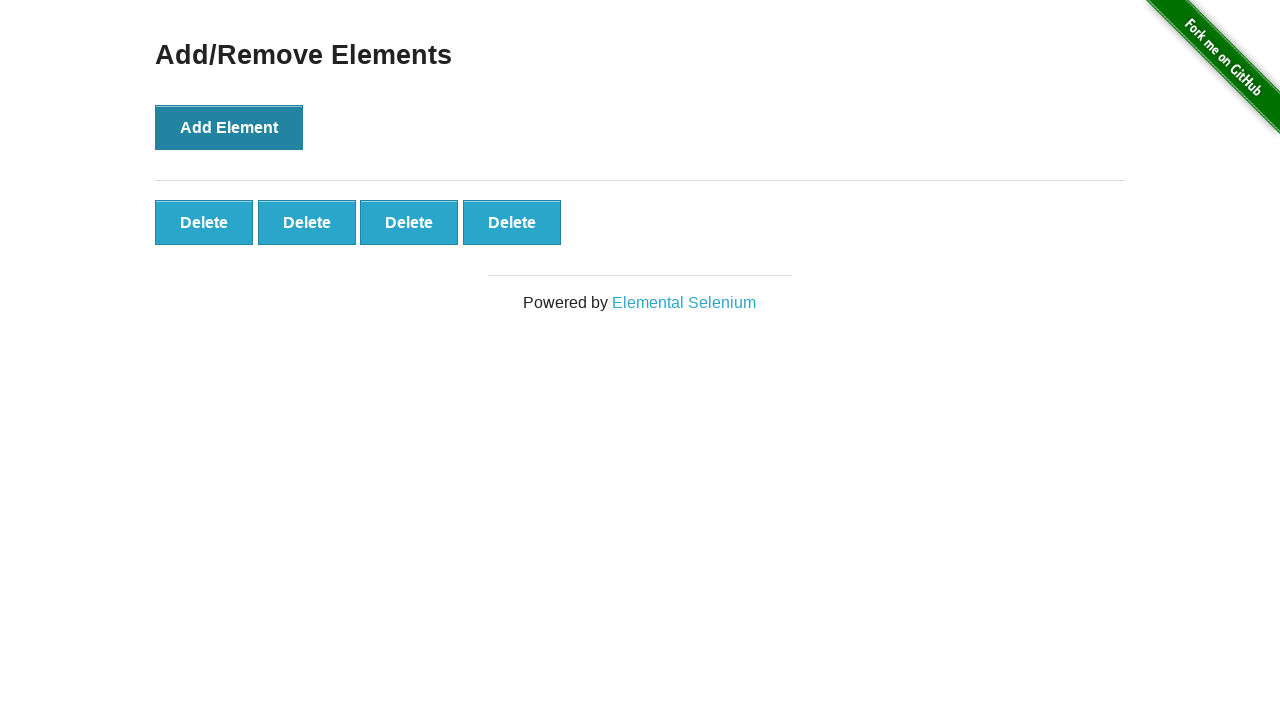

Added element #4, total Delete buttons: 4
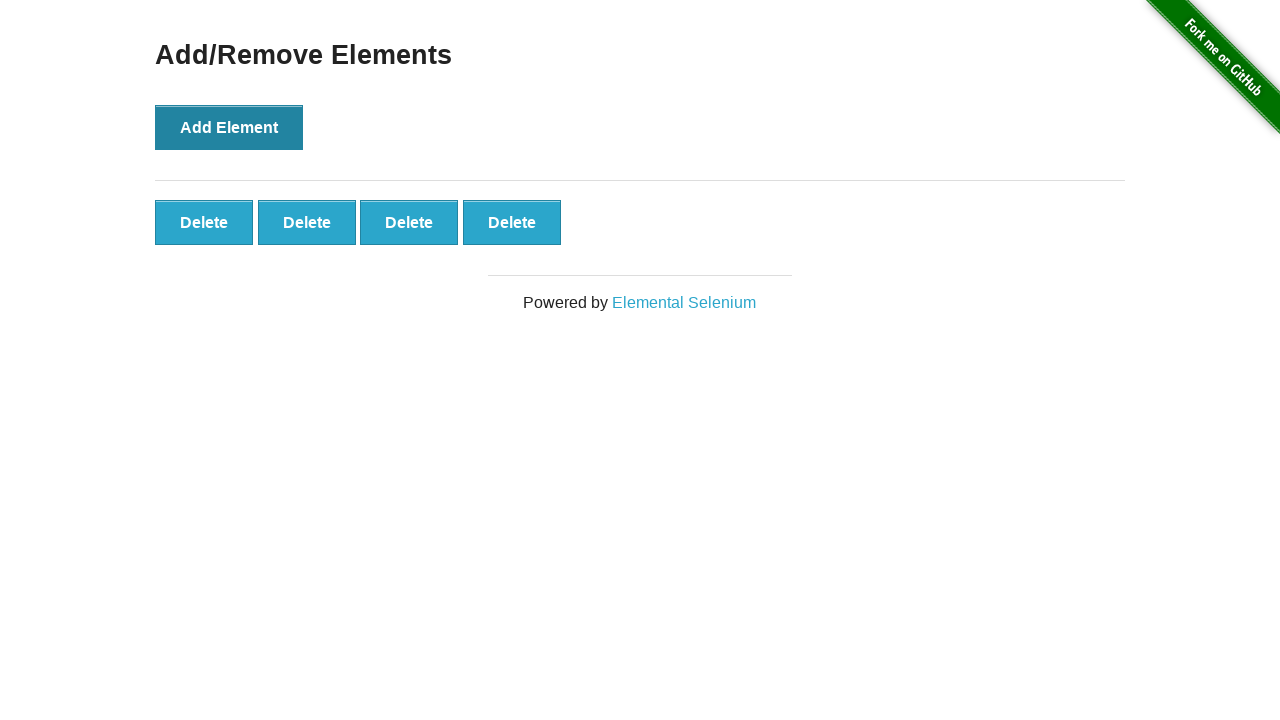

Clicked Add Element button (iteration 5) at (229, 127) on xpath=//button[text()='Add Element']
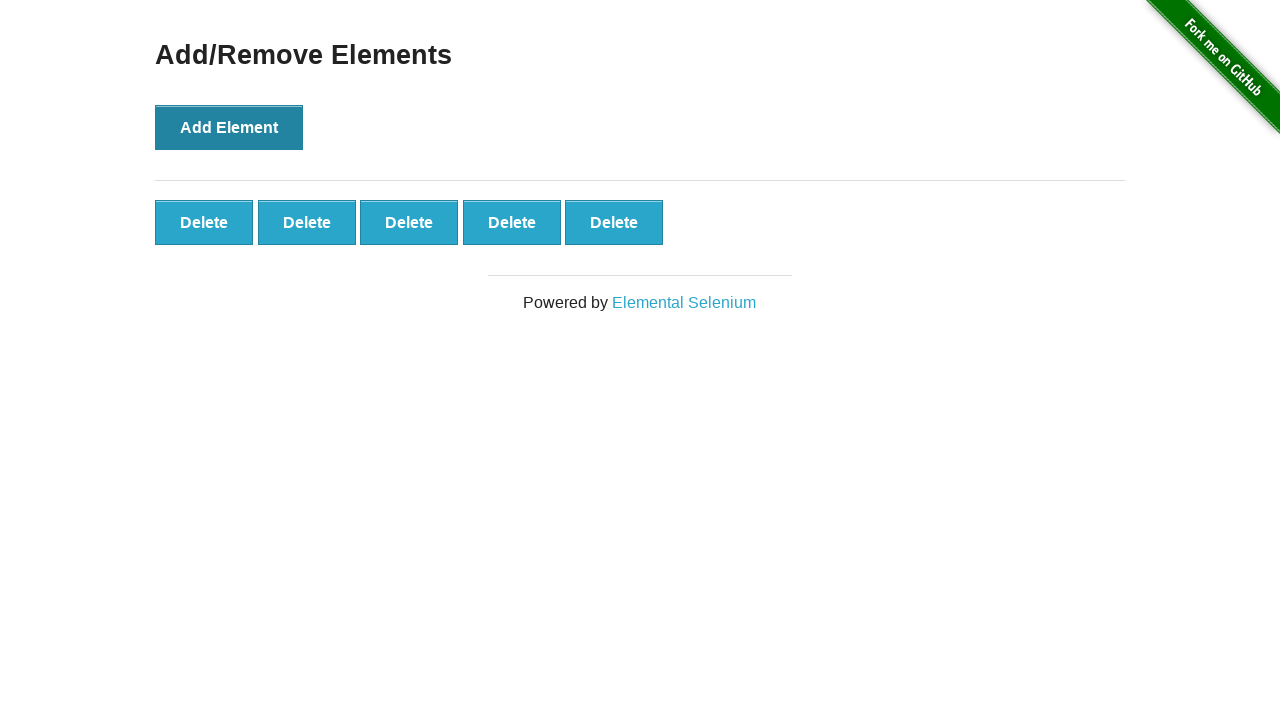

Added element #5, total Delete buttons: 5
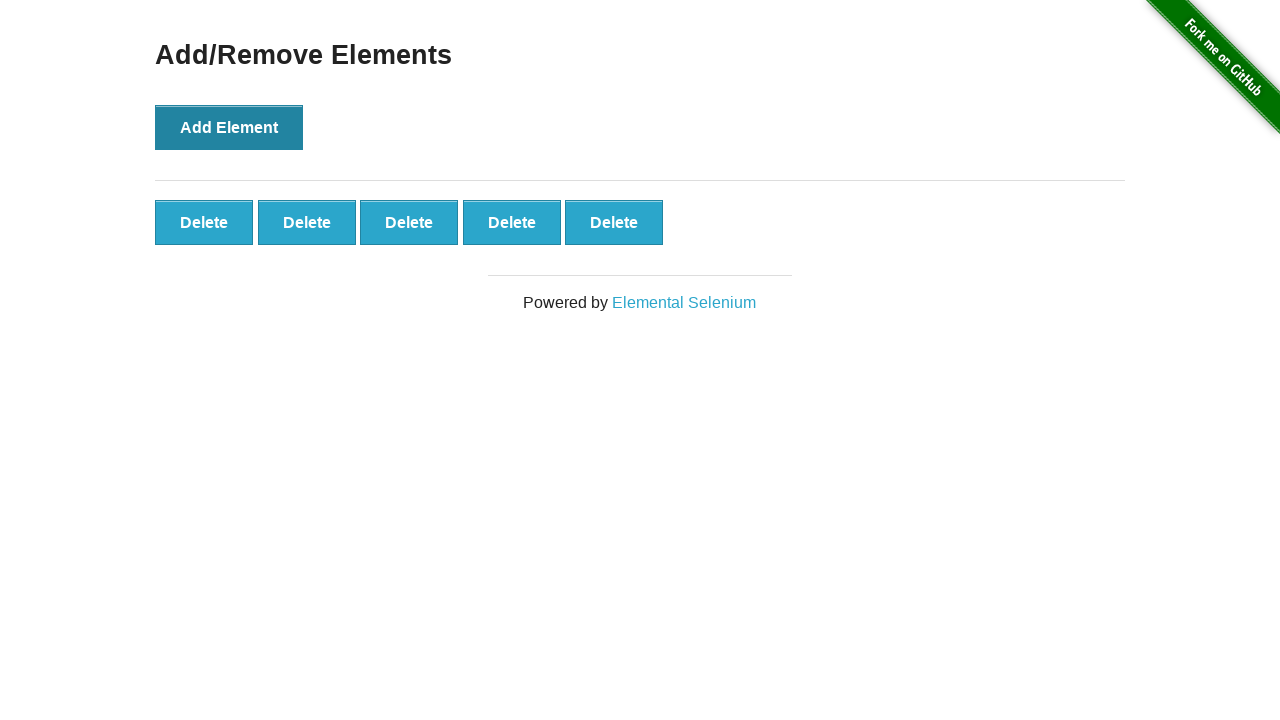

Deleted button at index 0 at (204, 222) on xpath=//button[text()='Delete'] >> nth=0
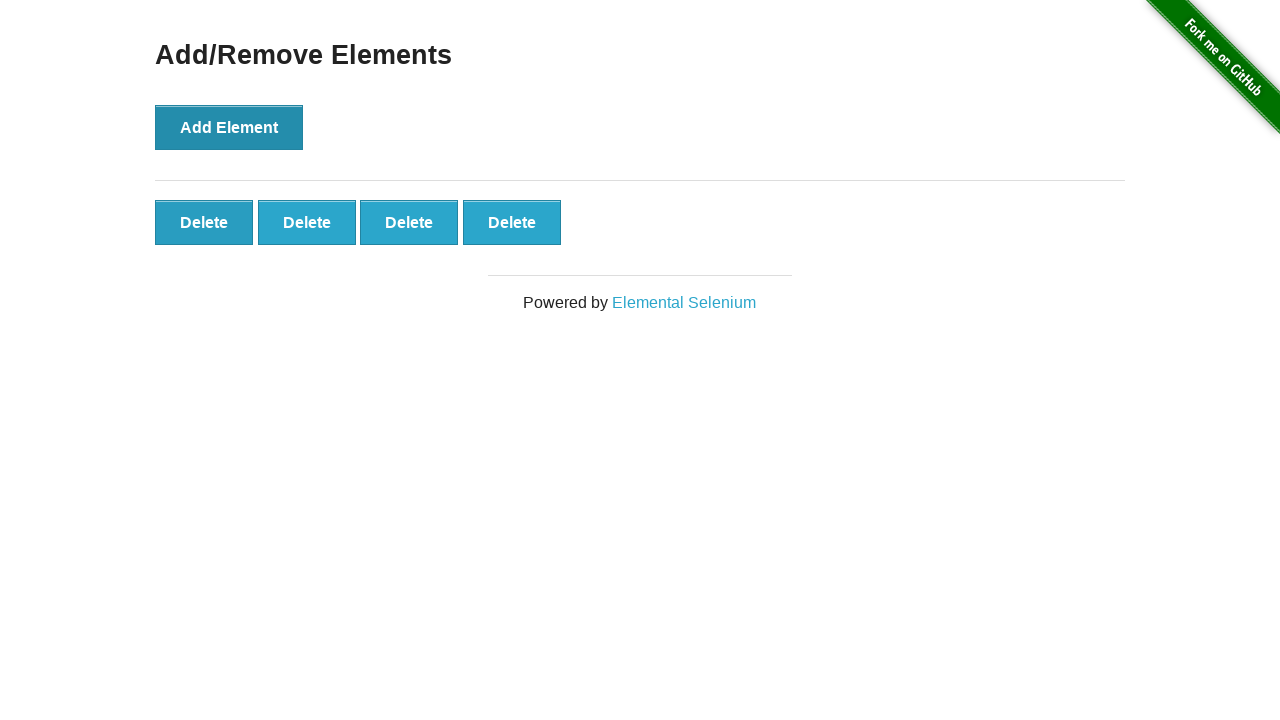

Verified deletion: 4 Delete buttons remaining
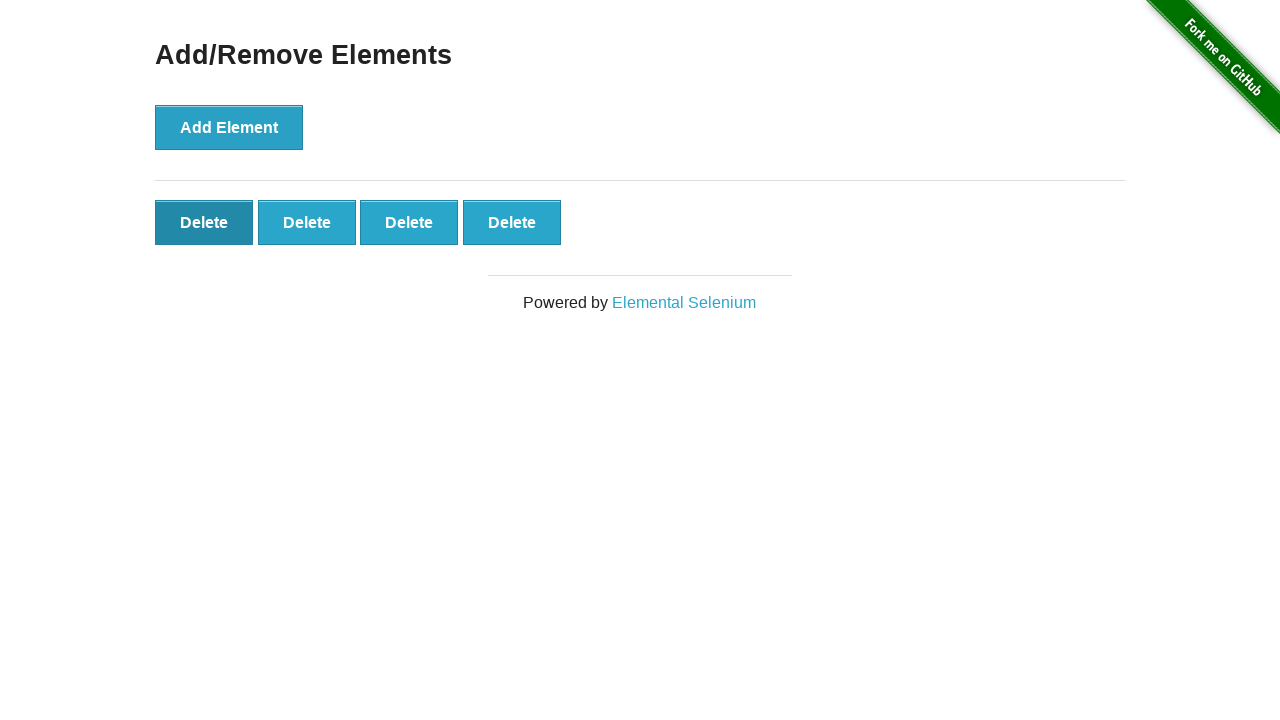

Deleted button at index 3 at (512, 222) on xpath=//button[text()='Delete'] >> nth=3
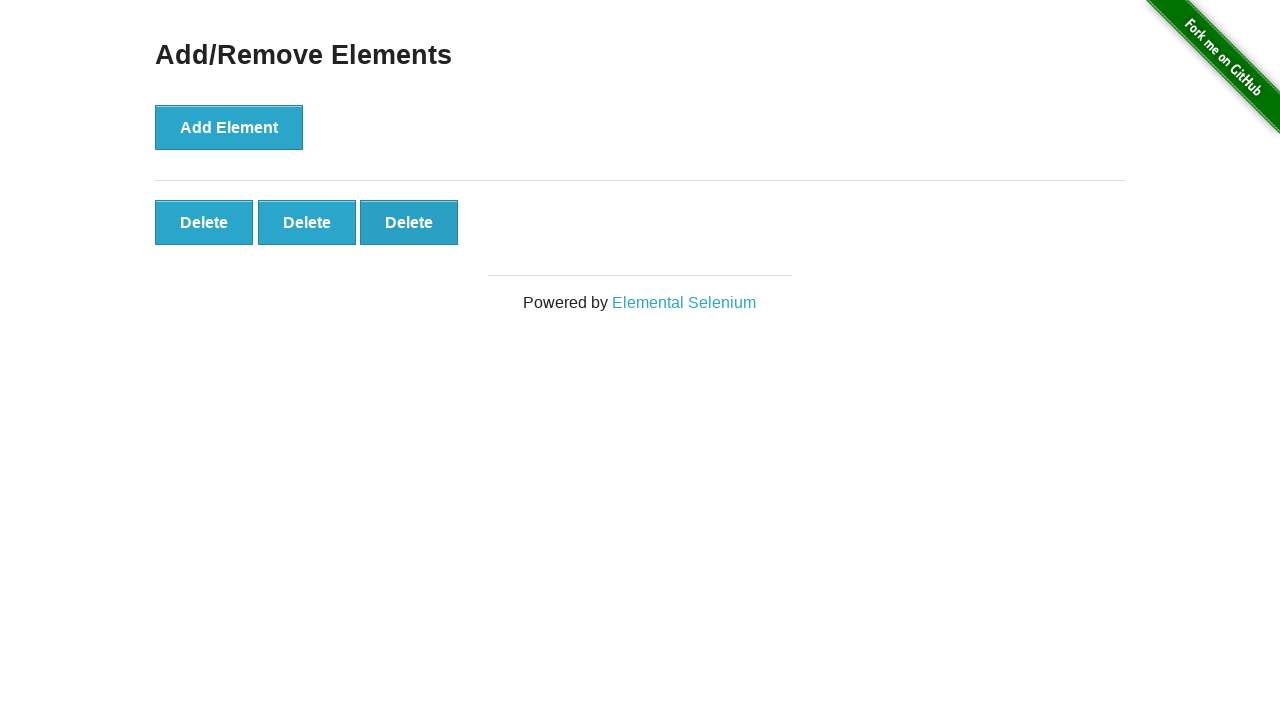

Verified deletion: 3 Delete buttons remaining
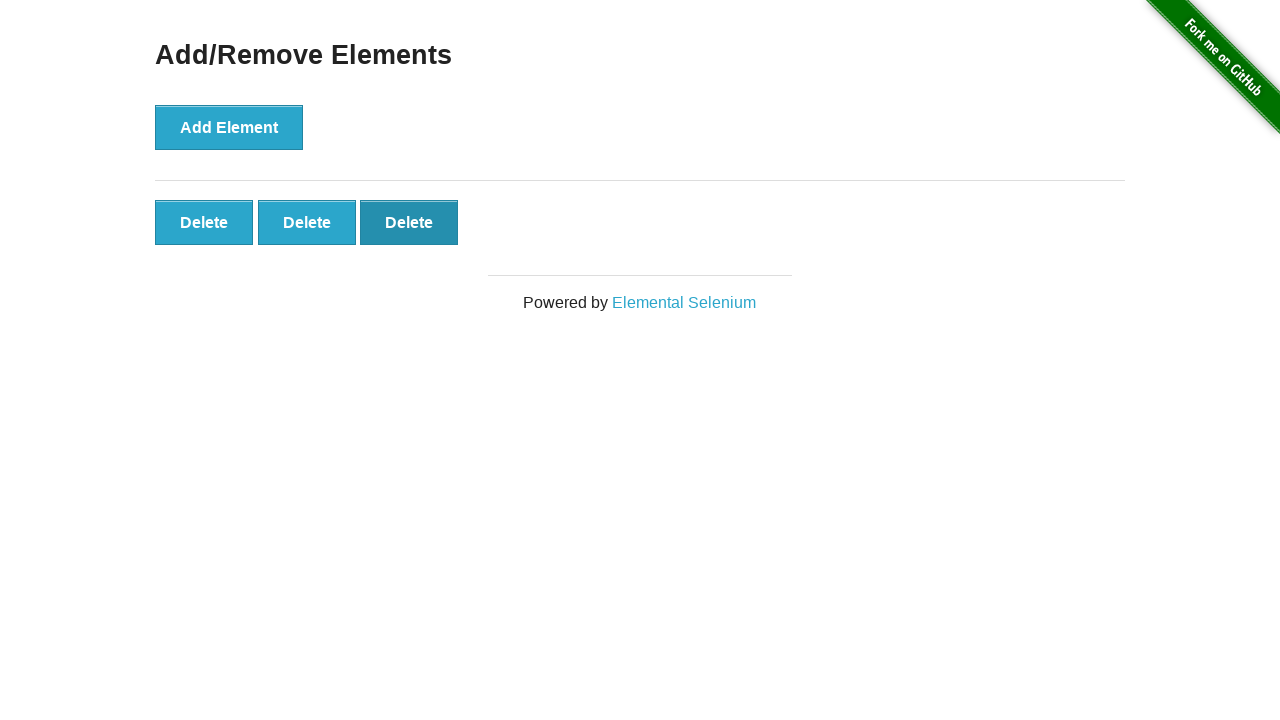

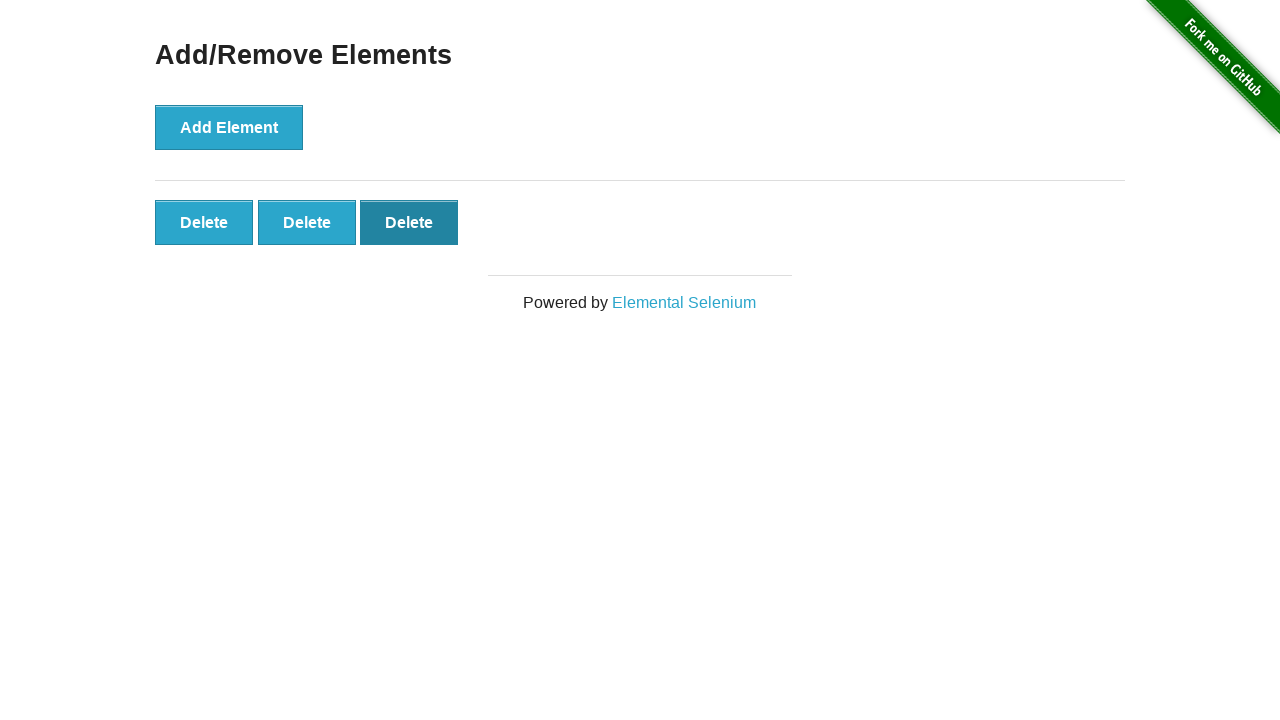